Navigates to Stepik course catalog search page with a Python query filter and waits for course cards to load

Starting URL: https://stepik.org/catalog/search?free=true&q=Python

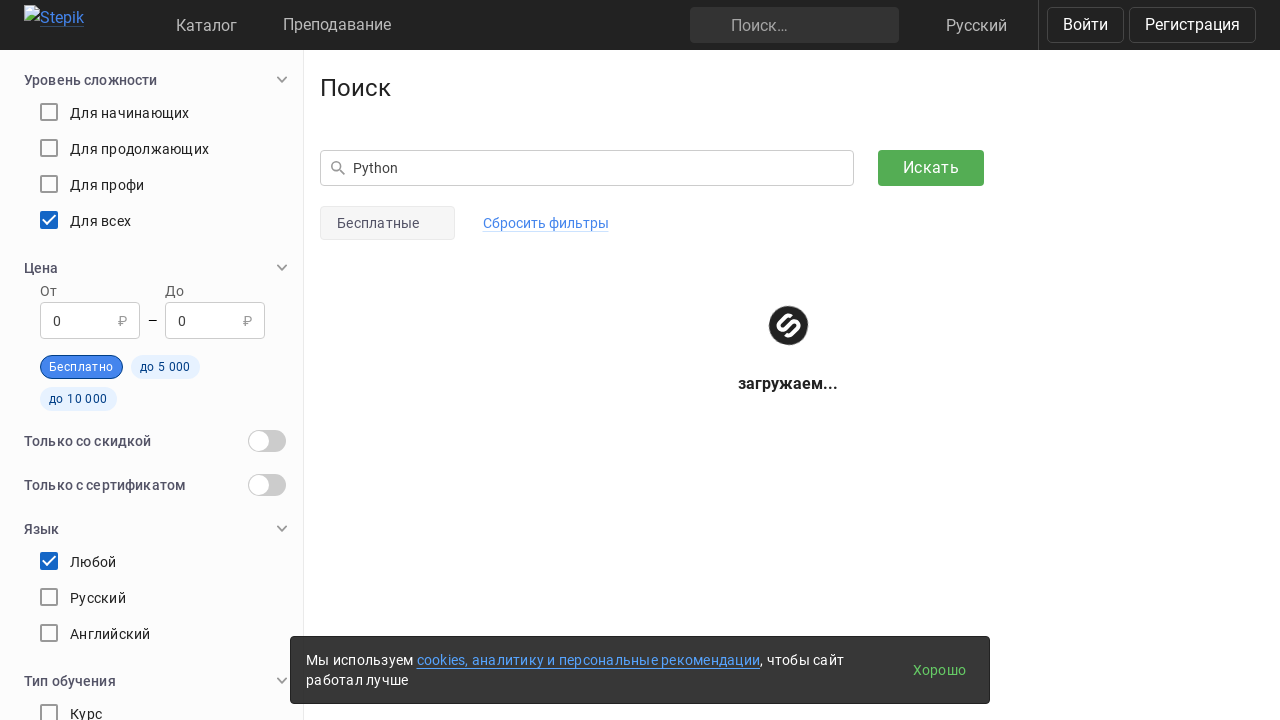

Navigated to Stepik course catalog search page with Python filter
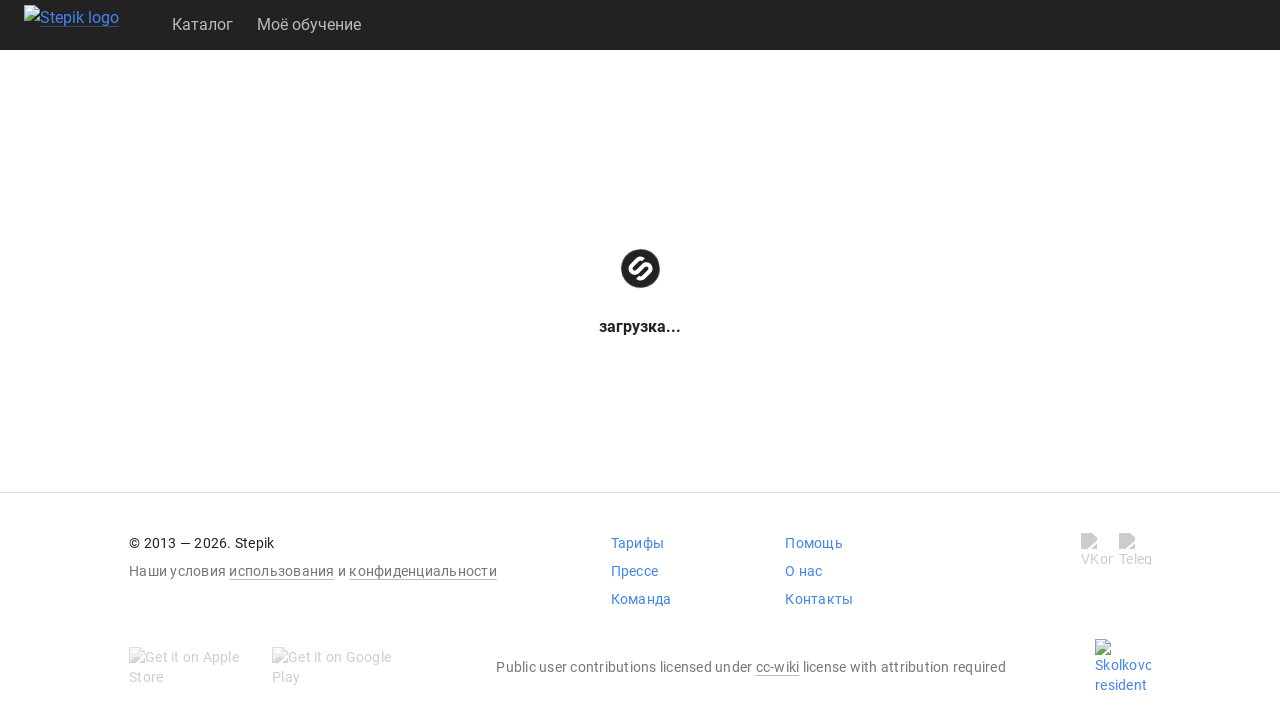

Course cards loaded on search results page
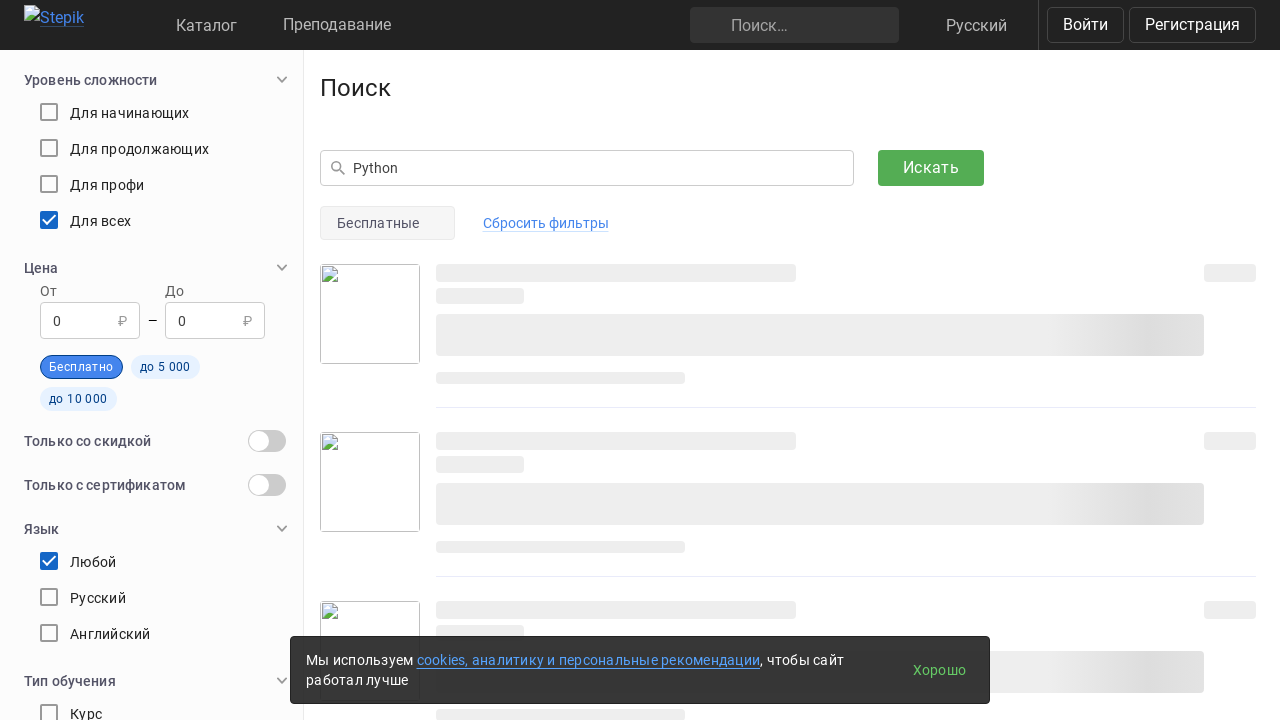

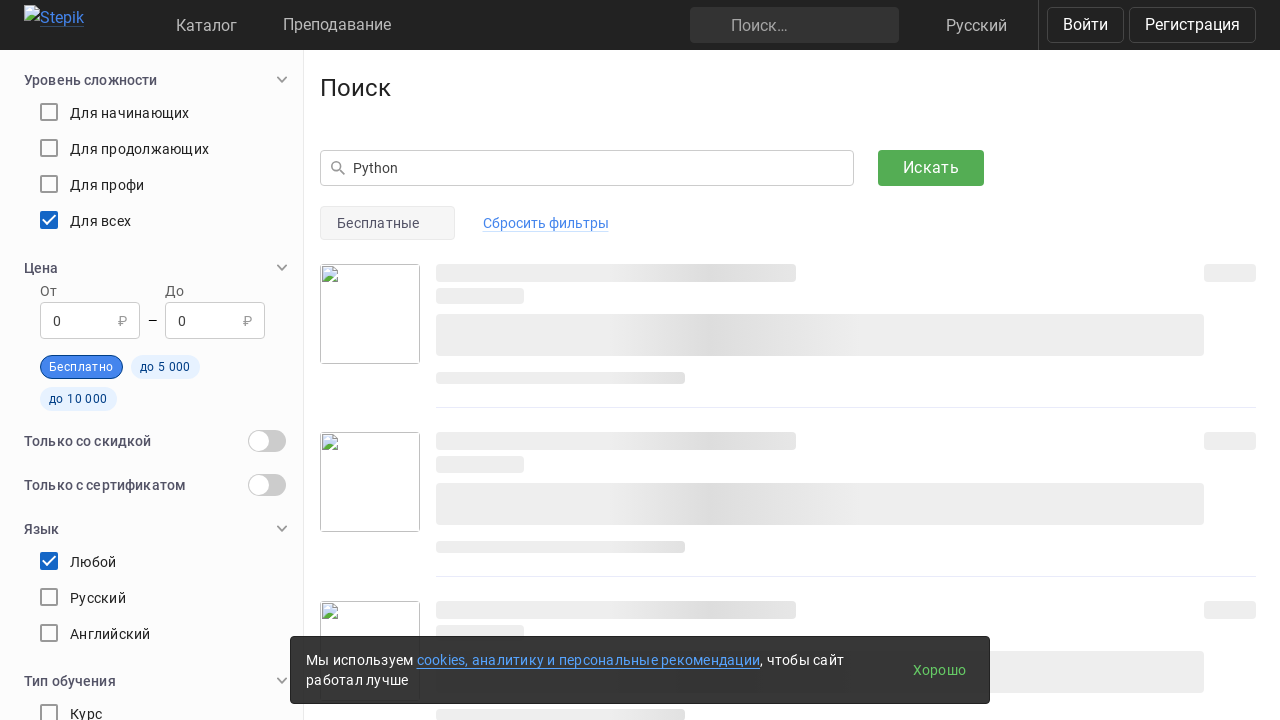